Tests that submitting the login form with a username but empty password displays the appropriate error message "Password is required"

Starting URL: https://www.saucedemo.com/

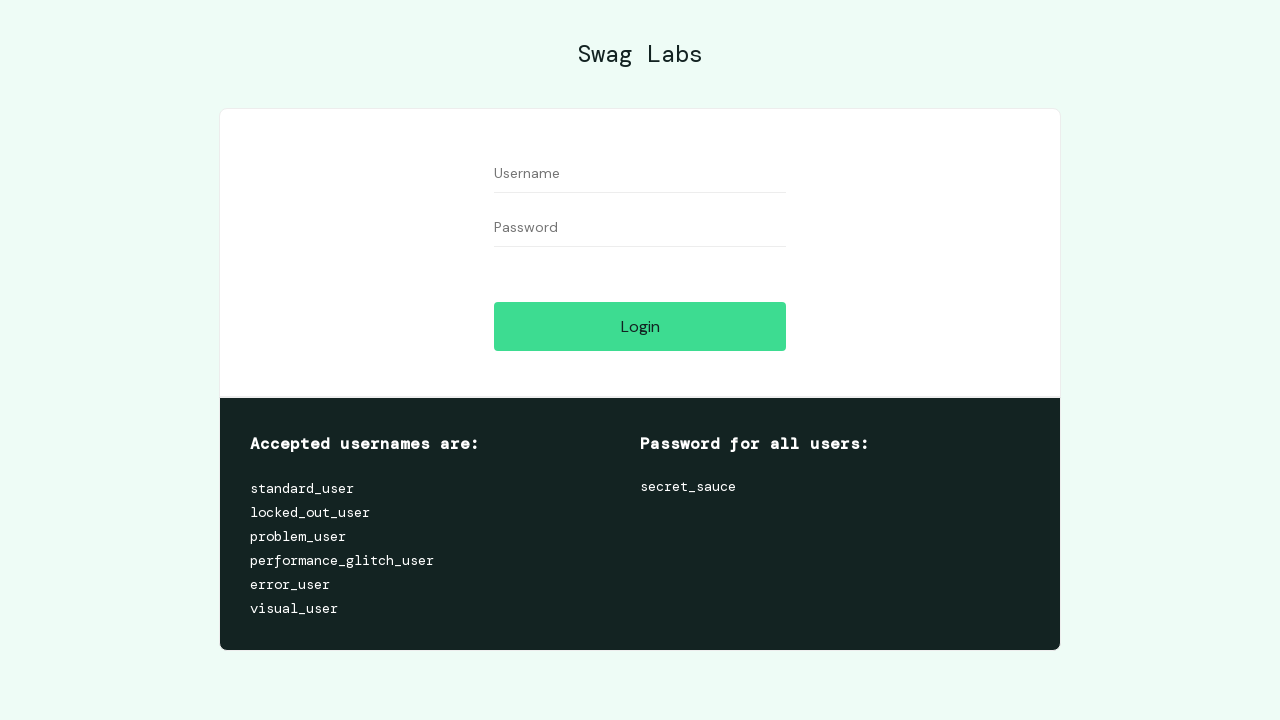

Navigated to Sauce Demo login page
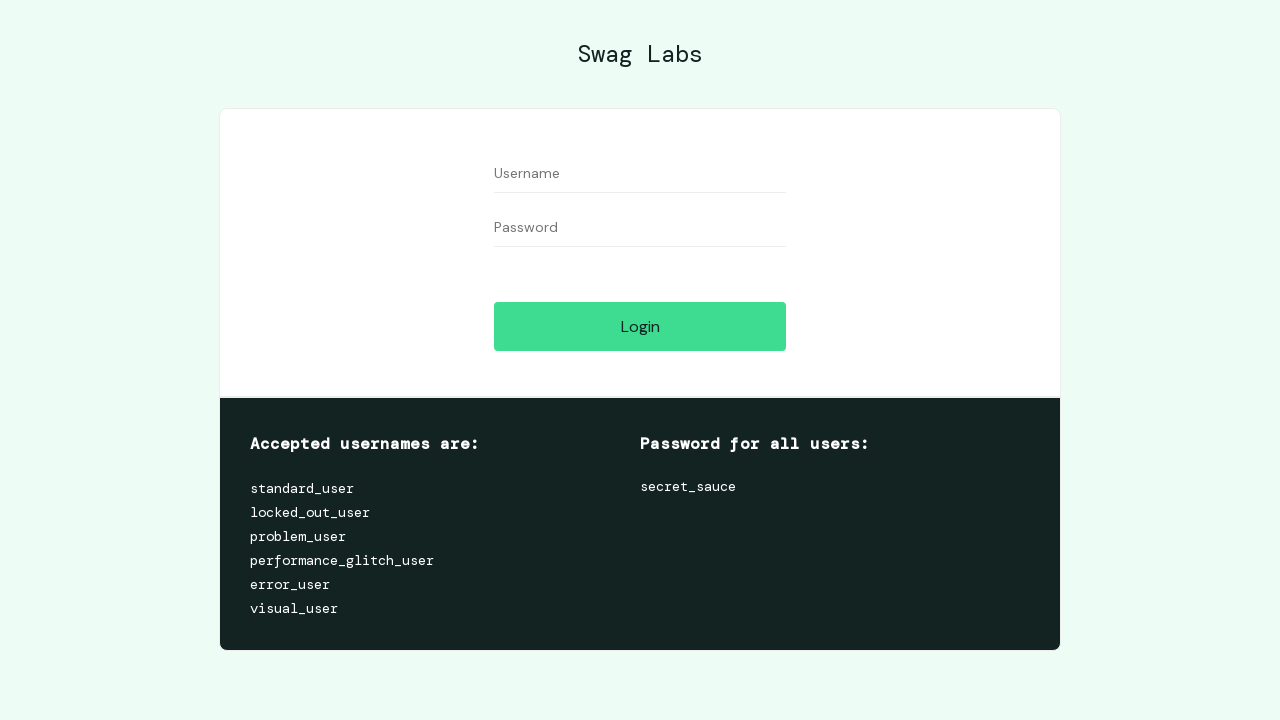

Filled username field with 'abc' on #user-name
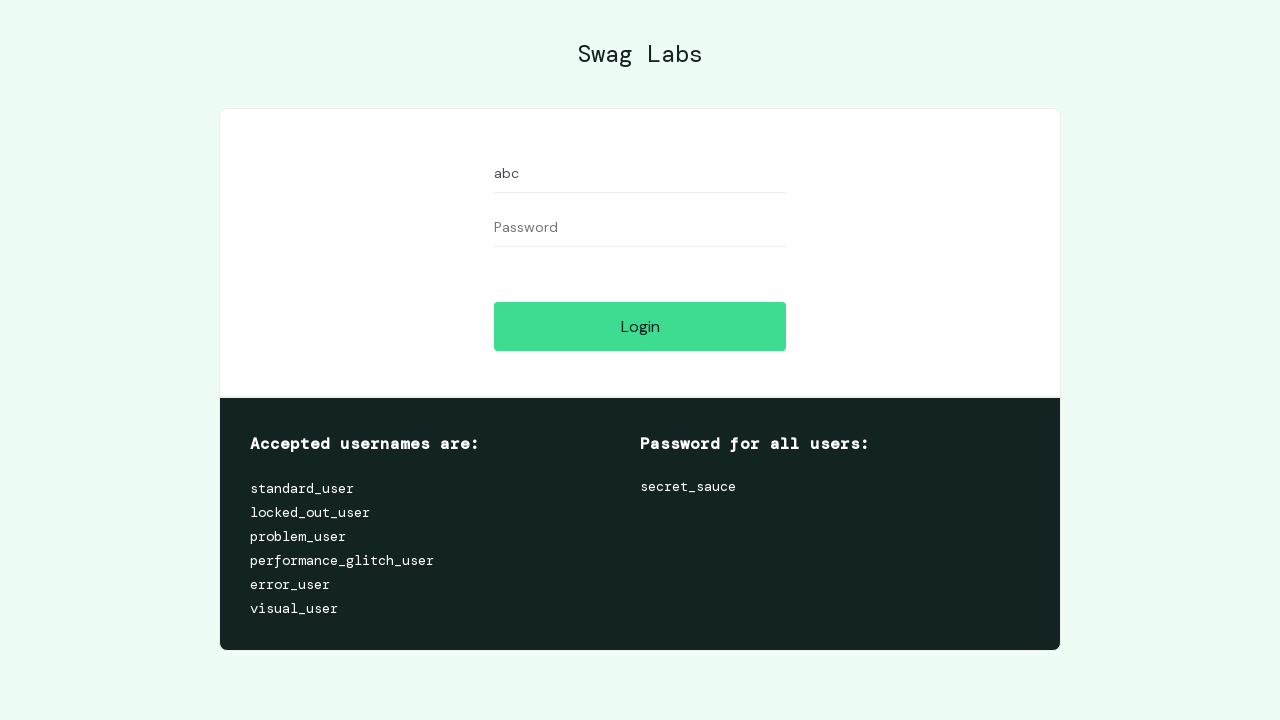

Left password field empty on #password
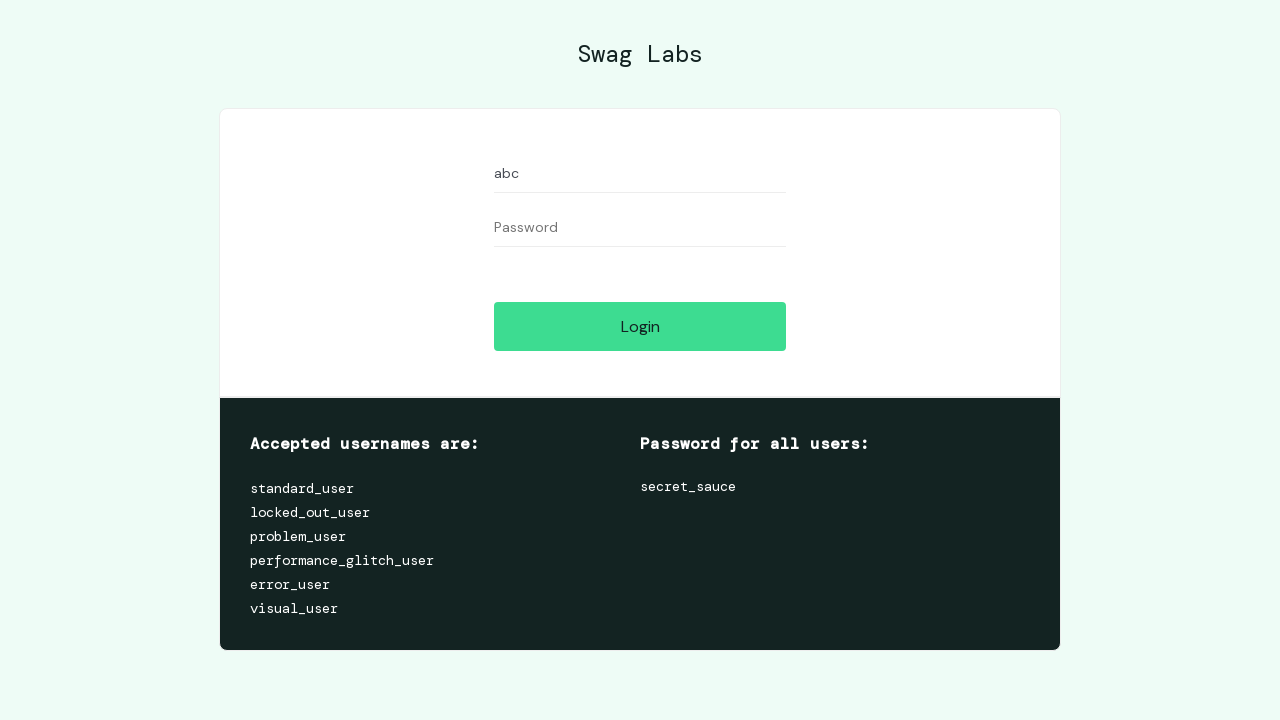

Clicked login button to submit form at (640, 326) on #login-button
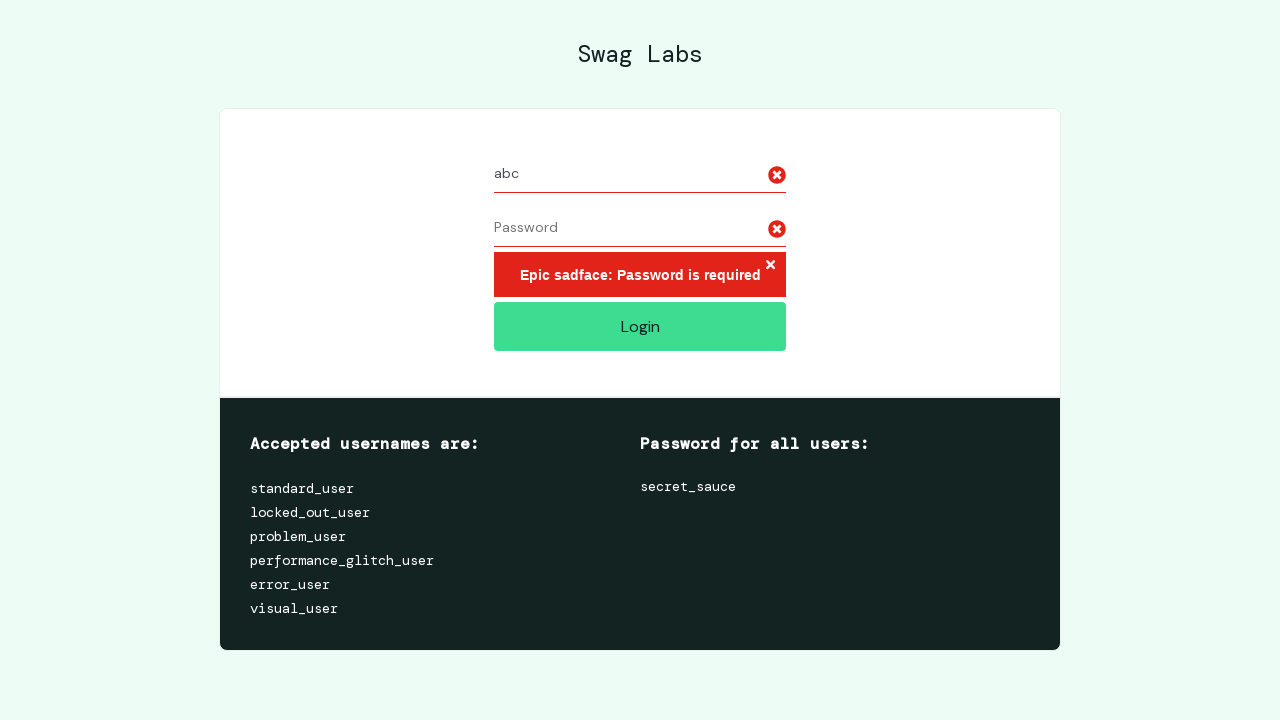

Error message container appeared
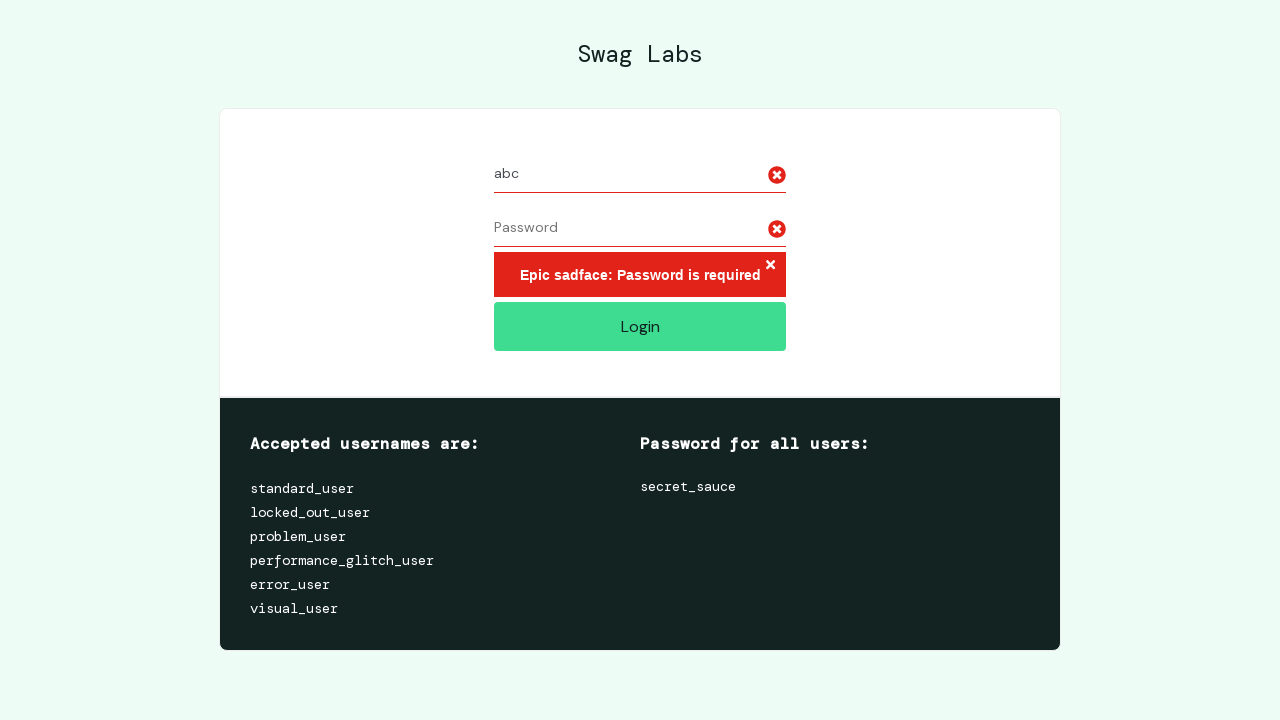

Retrieved error message: 'Epic sadface: Password is required'
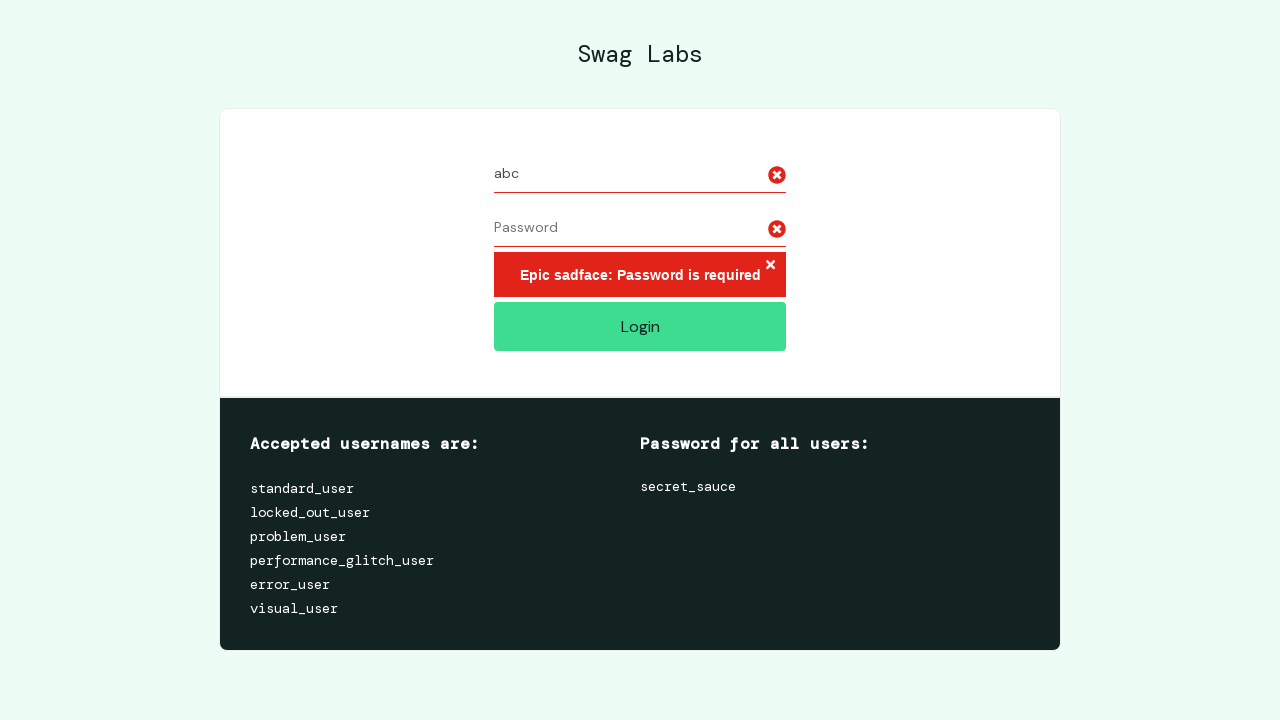

Verified that error message contains 'Password is required'
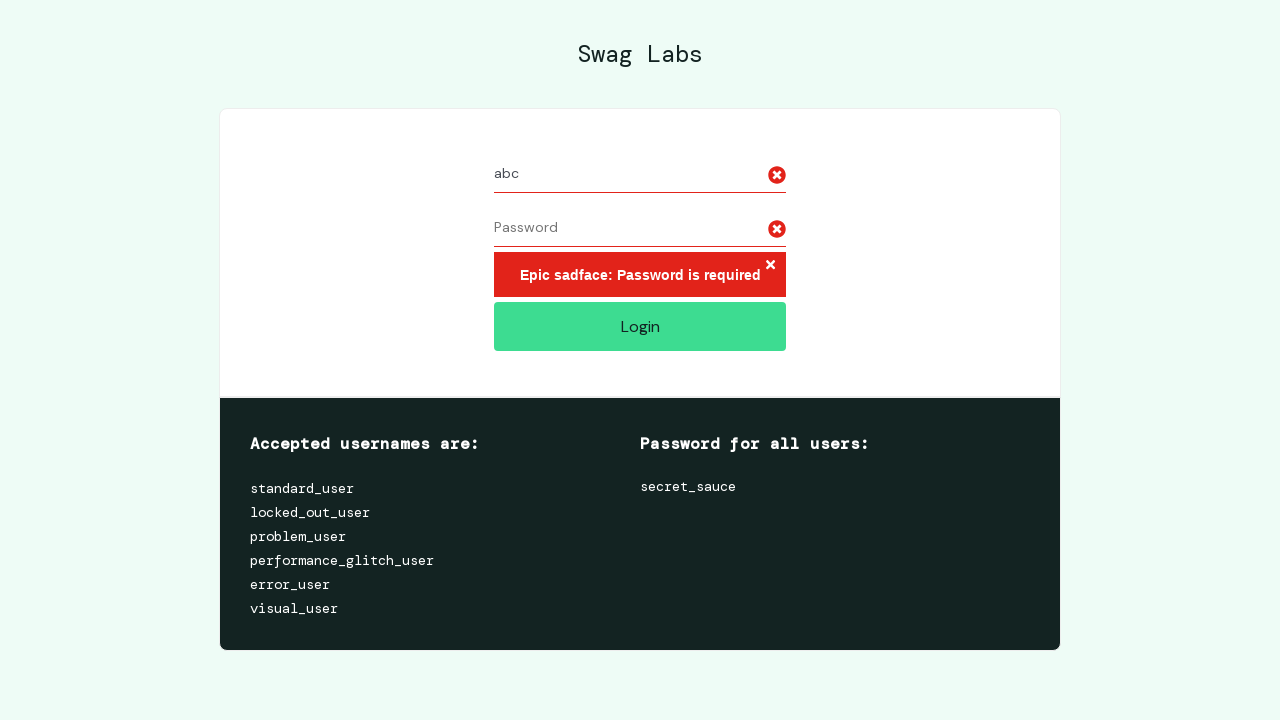

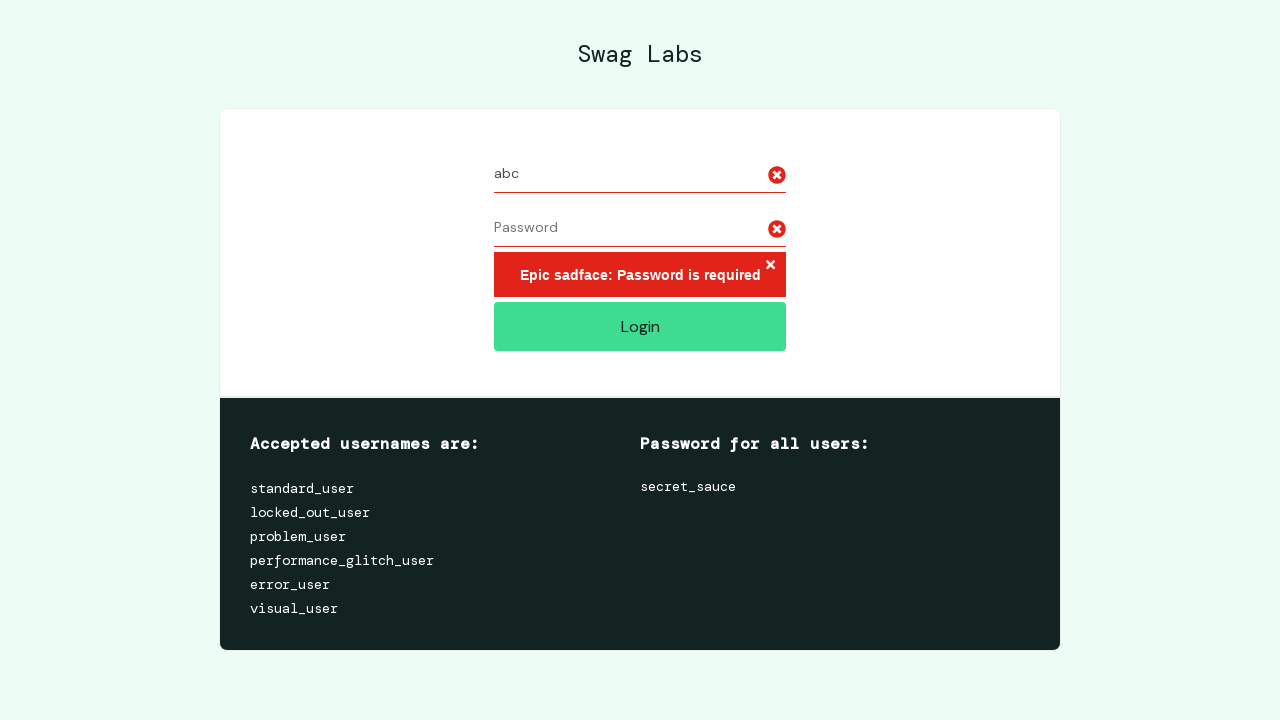